Tests page scrolling functionality by scrolling to the bottom of the w3schools homepage and then scrolling back to the top.

Starting URL: https://www.w3schools.com/

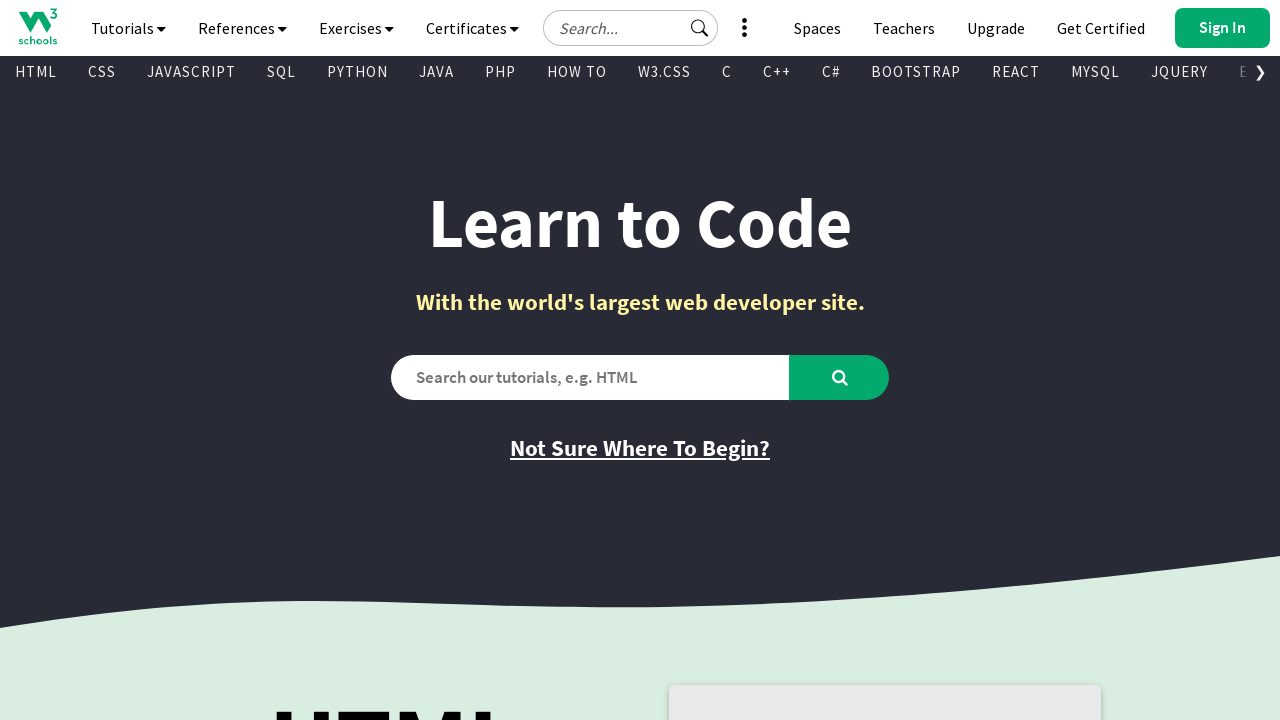

Scrolled to the bottom of the w3schools homepage
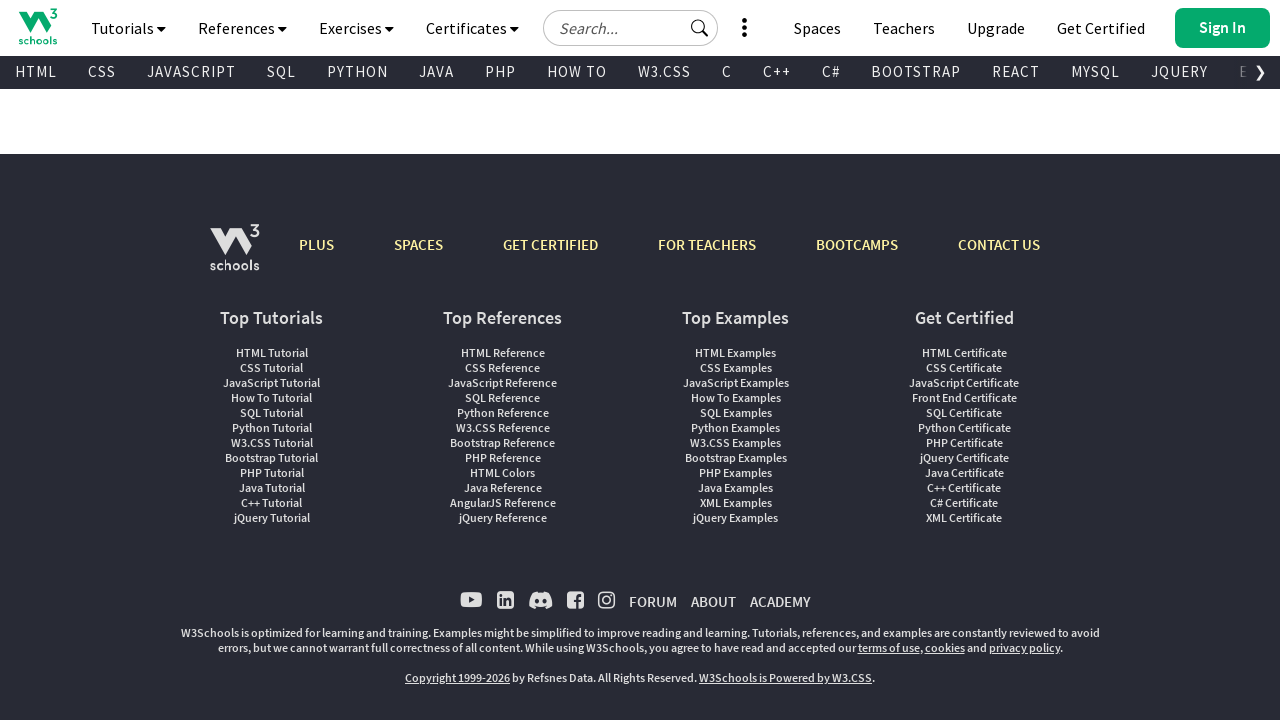

Waited for scroll animation to complete
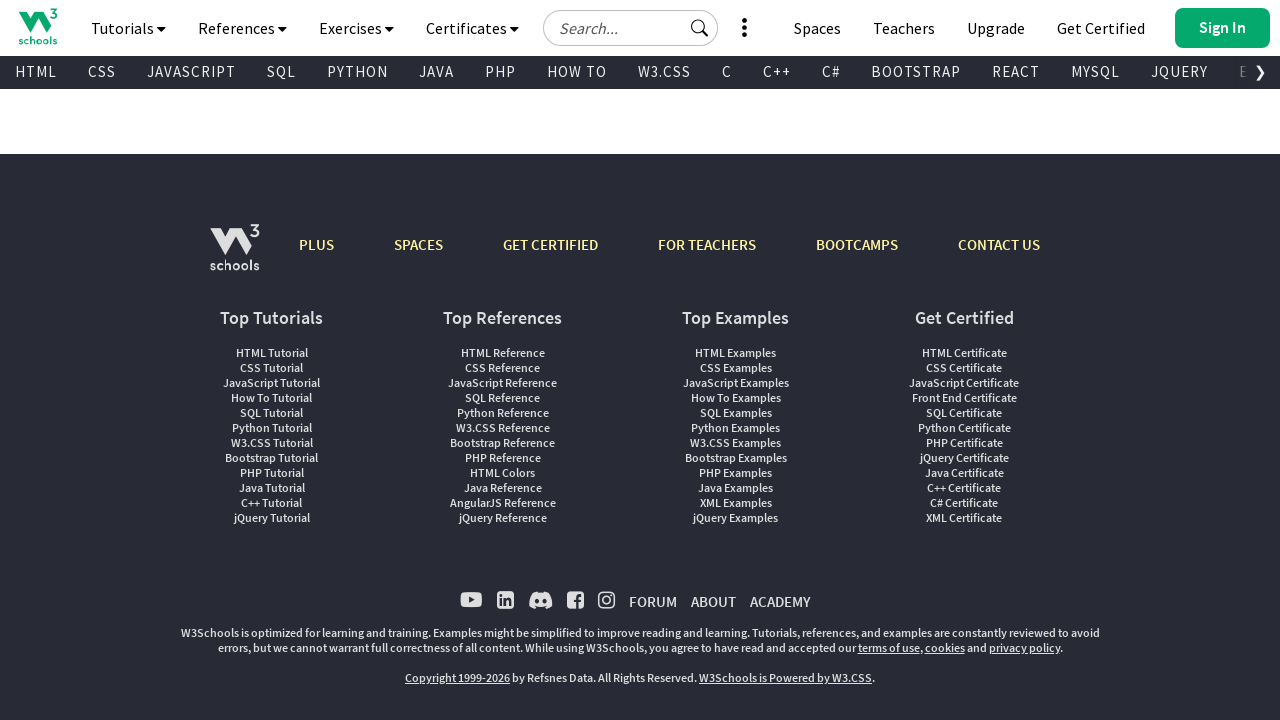

Scrolled back to the top of the page
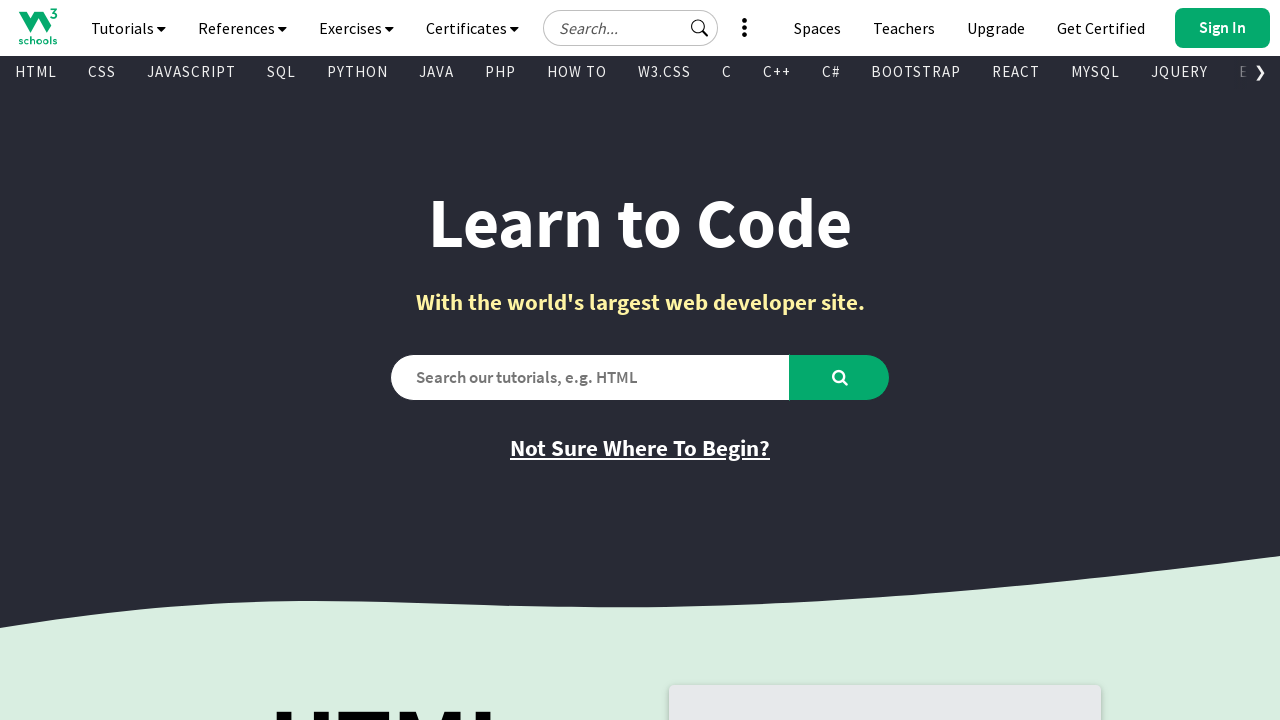

Waited for scroll animation to complete
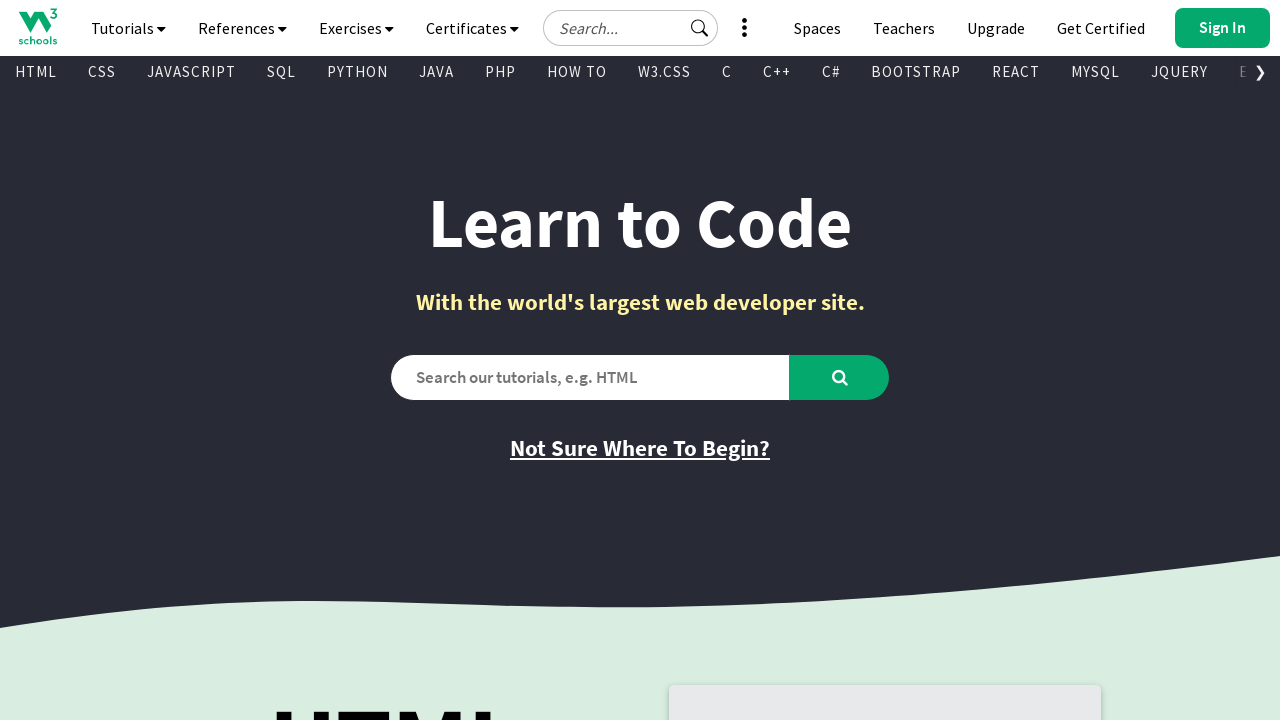

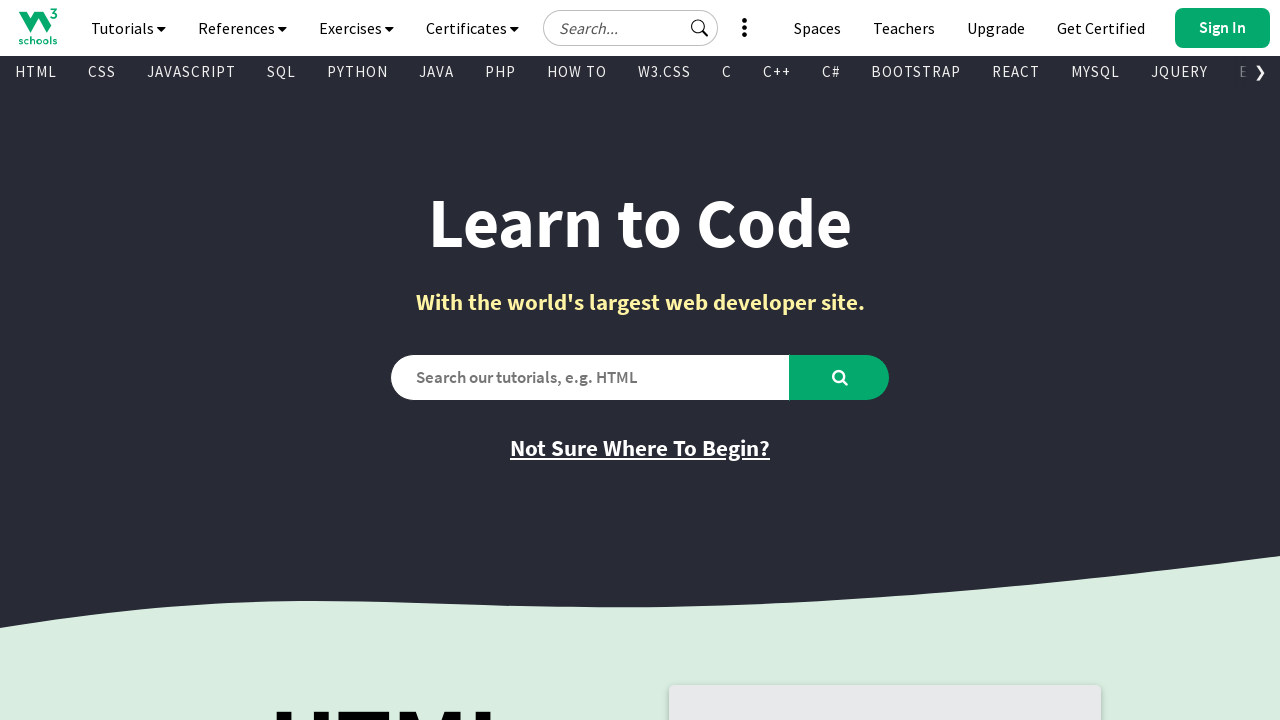